Navigates to Project Management course page and verifies the page title

Starting URL: https://itca.if.ua/courses/project-management/

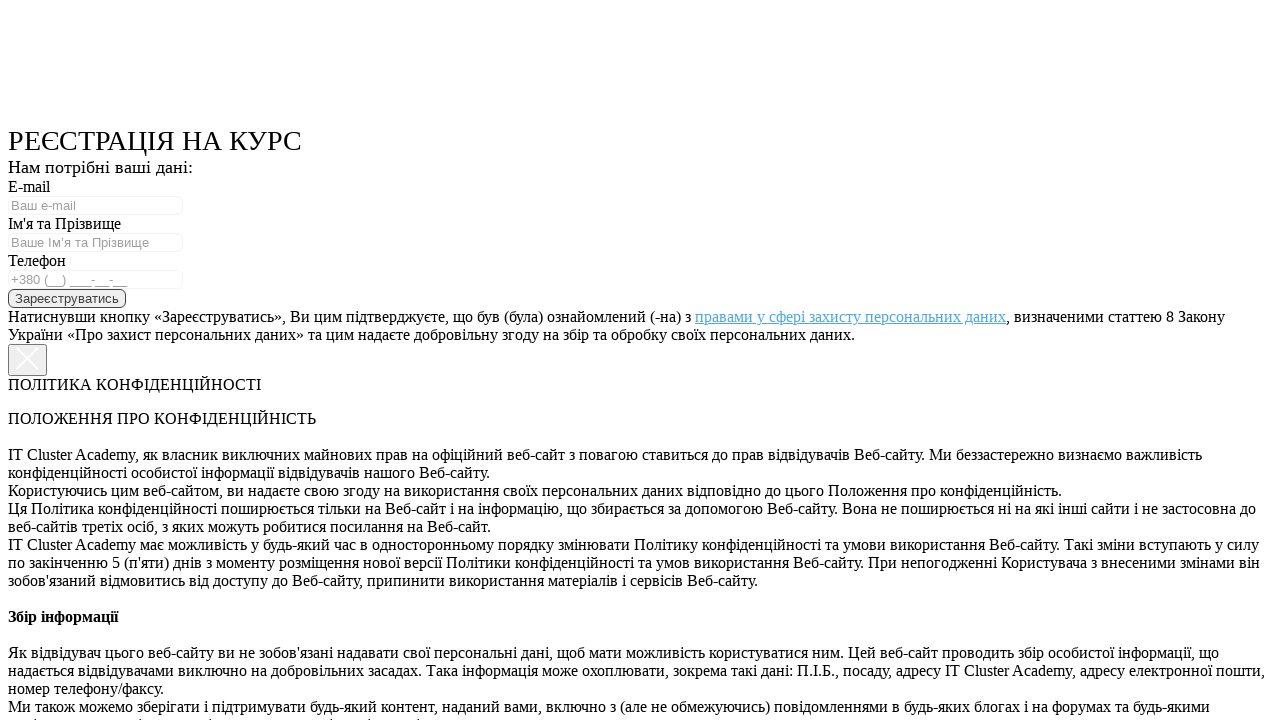

Navigated to Project Management course page
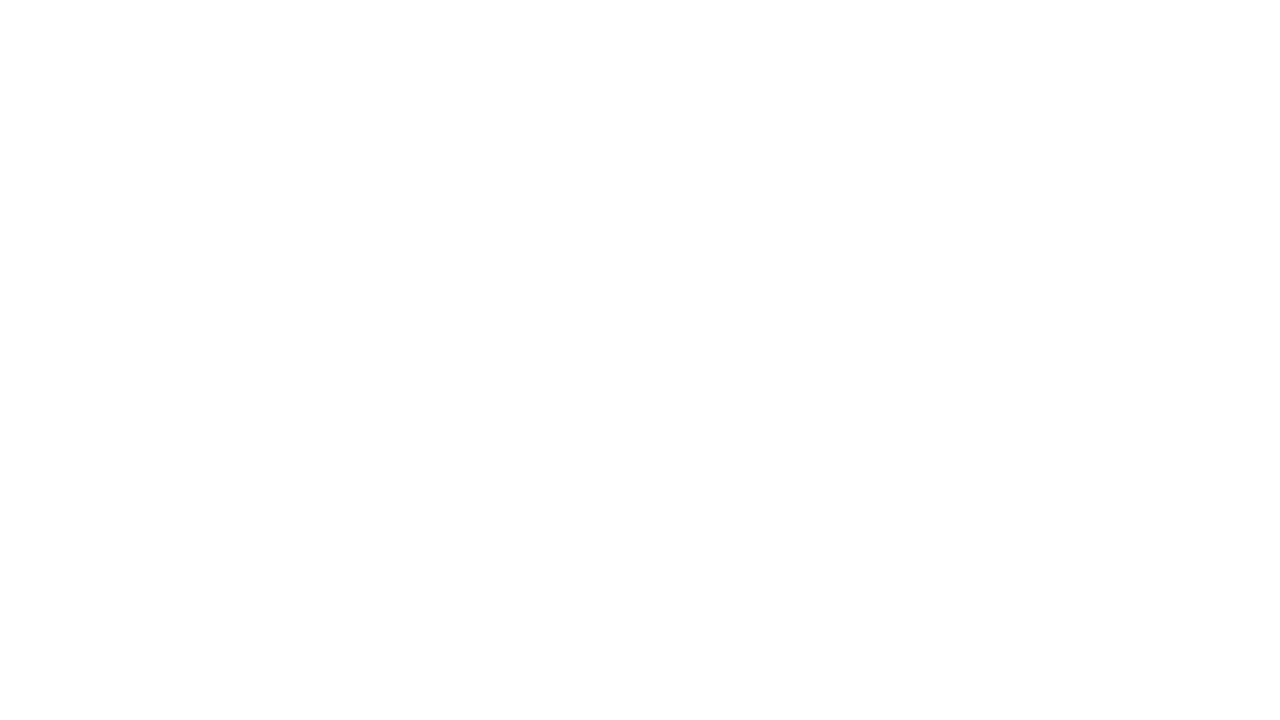

Verified page title is 'Project Management'
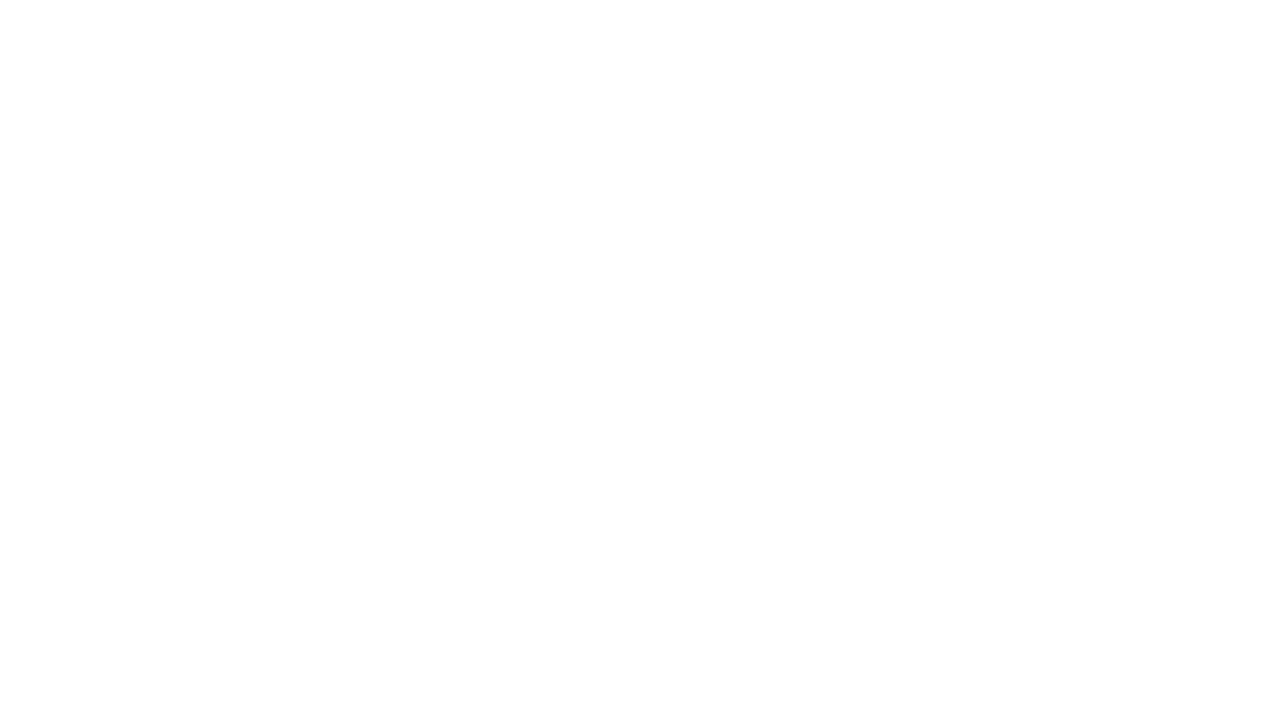

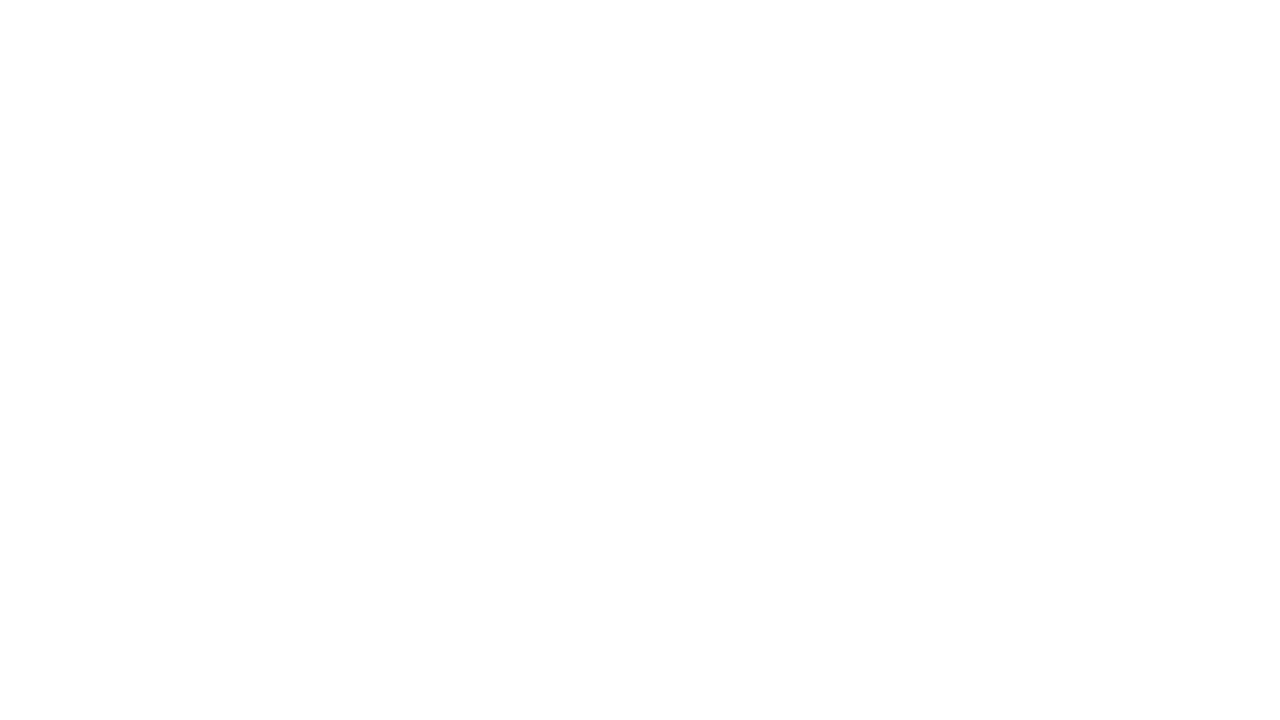